Tests the Yogiyo food delivery website by searching for a region, selecting a category, and searching for a specific restaurant chain (Goobne Chicken), then clicking on a store result.

Starting URL: https://www.yogiyo.co.kr/mobile/#

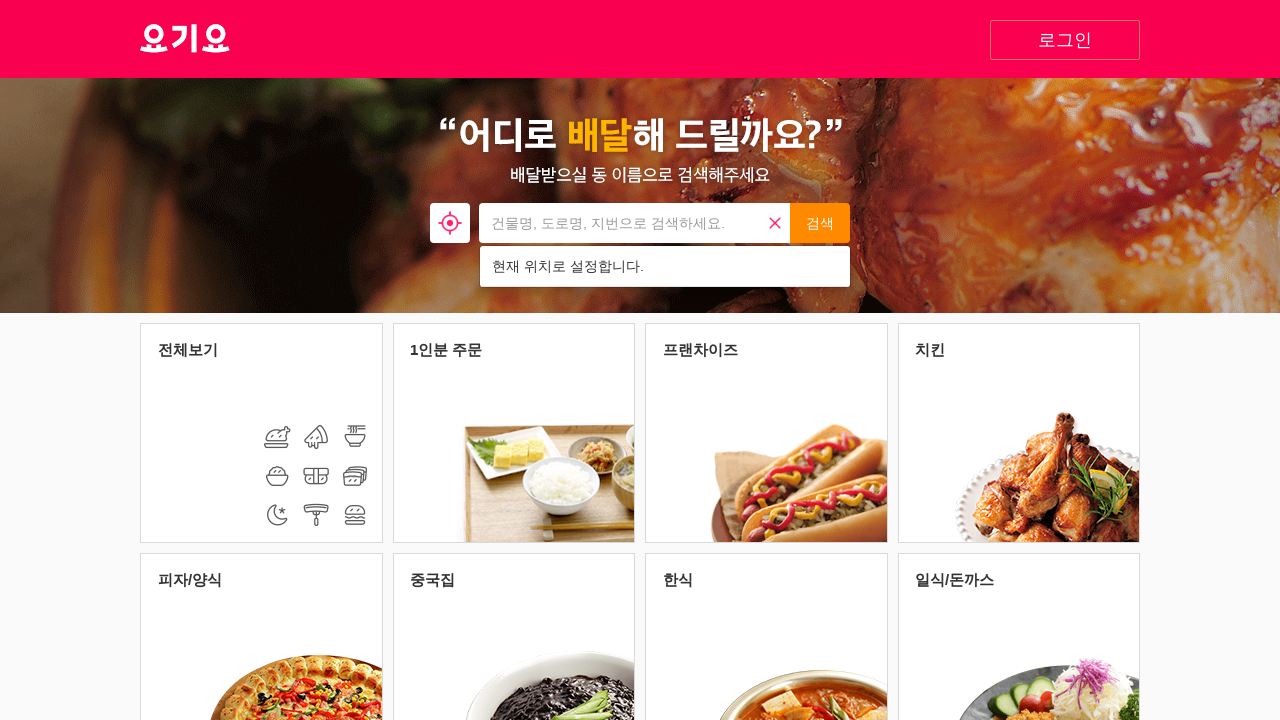

Region search input selector appeared
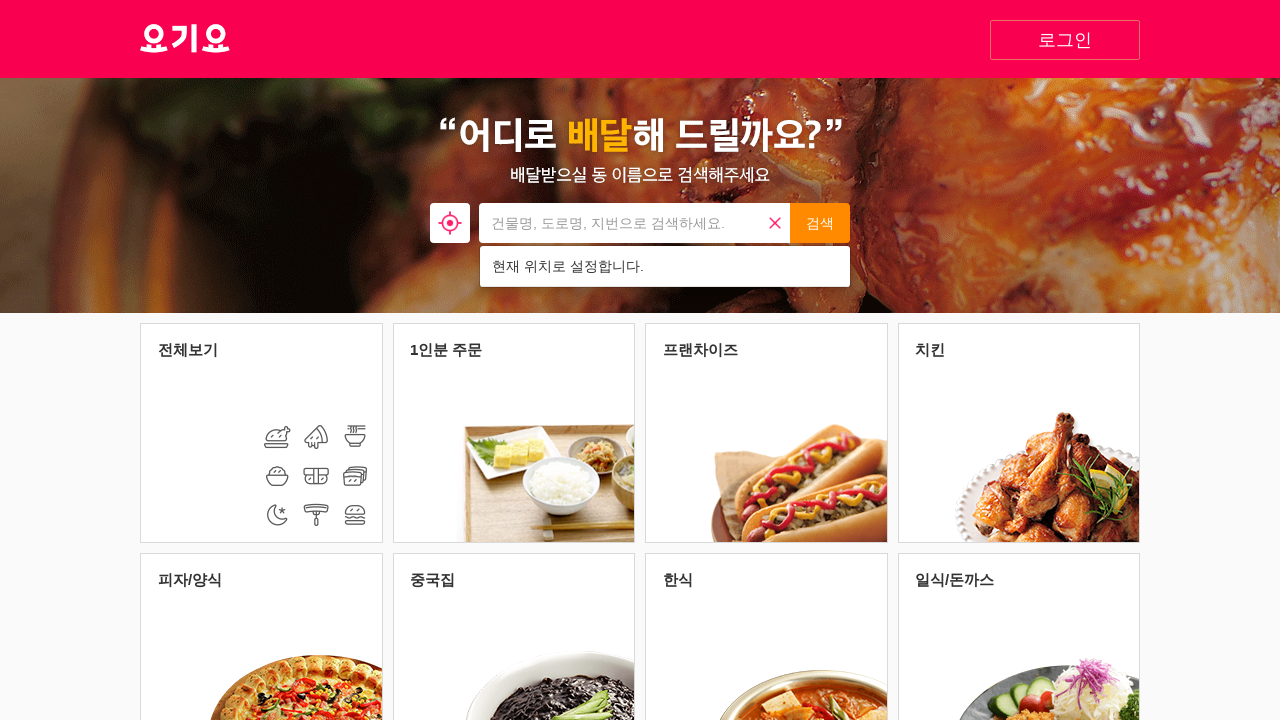

Filled region search input with '구의동' on xpath=//*[@id="search"]/div/form/input
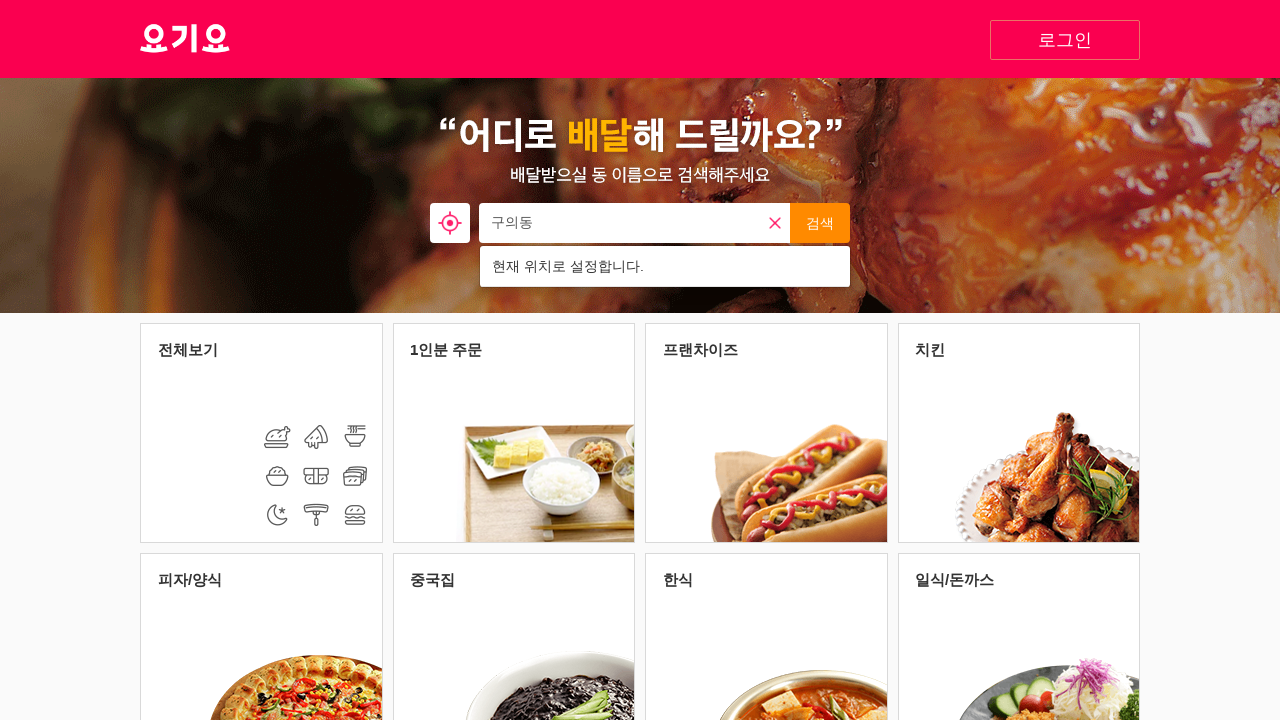

Clicked region search button at (820, 223) on xpath=//*[@id="button_search_address"]/button[2]
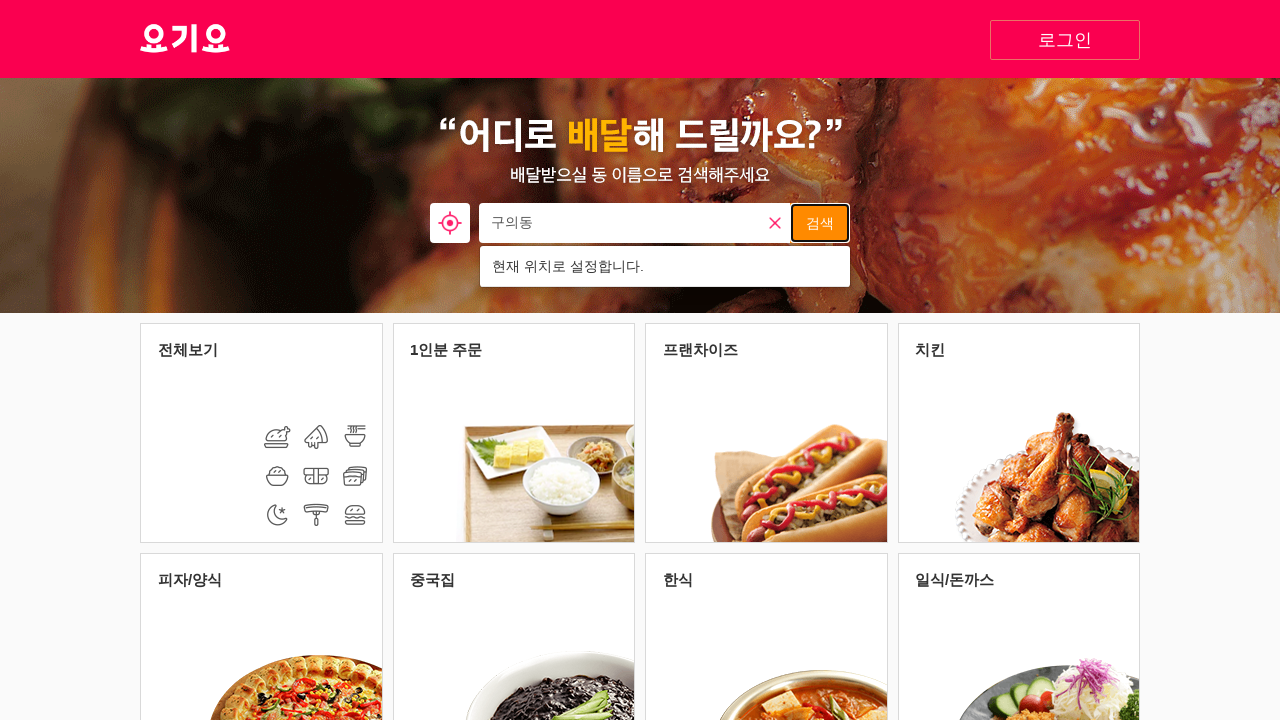

Region search results appeared
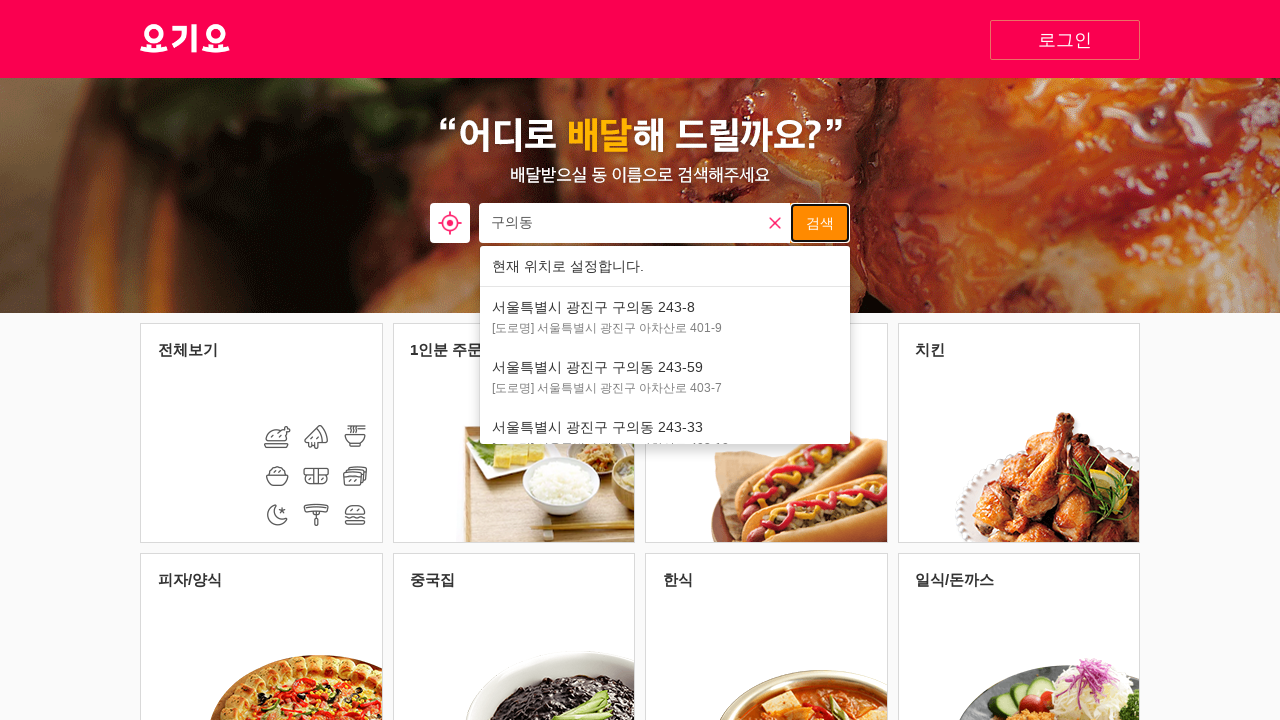

Selected region from search results at (665, 317) on #search > div > form > ul > li:nth-child(3) > a
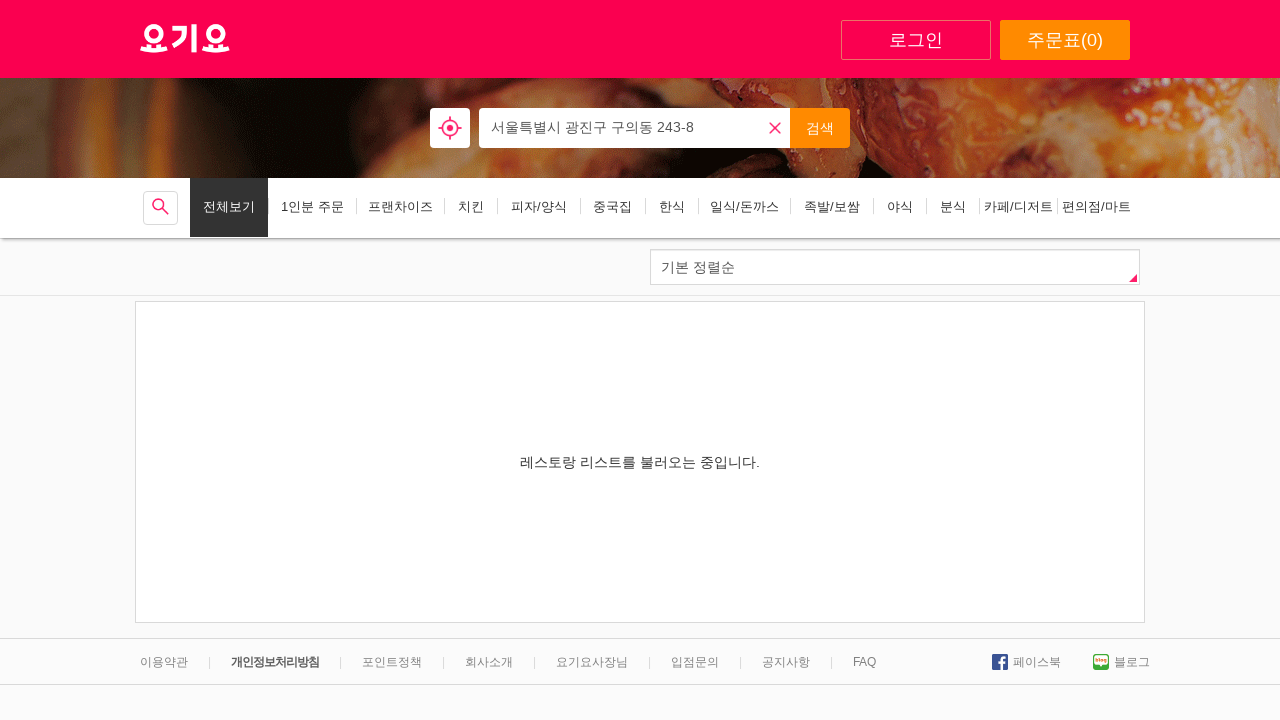

Category list loaded
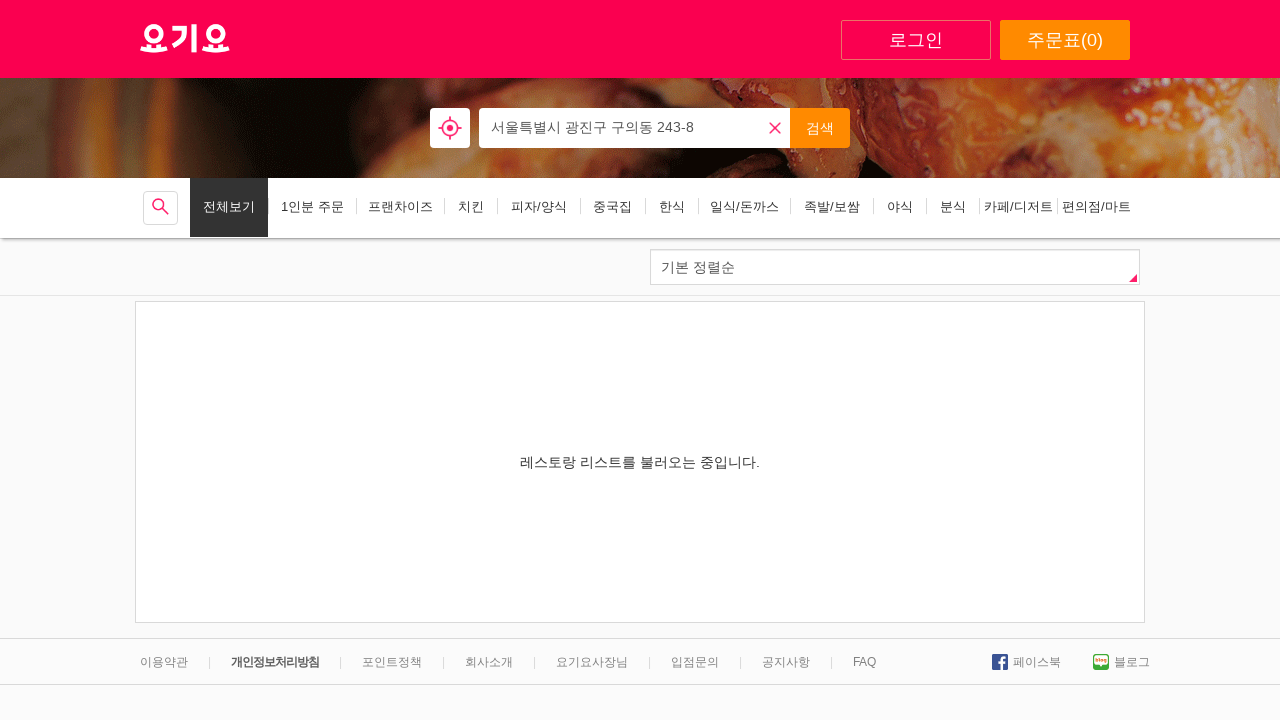

Clicked on first category item at (160, 208) on xpath=//*[@id="category"]/ul/li[1]
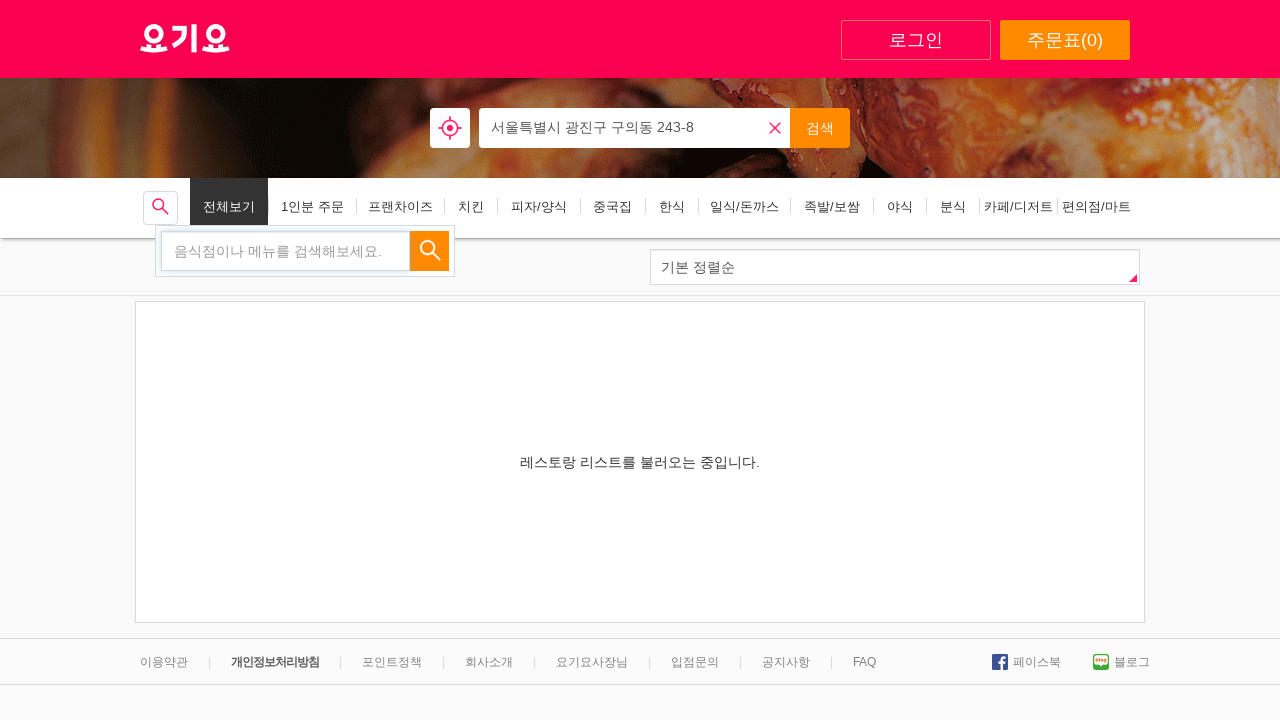

Filled category search input with 'Goobne Chicken' on input[name="category_keyword"]
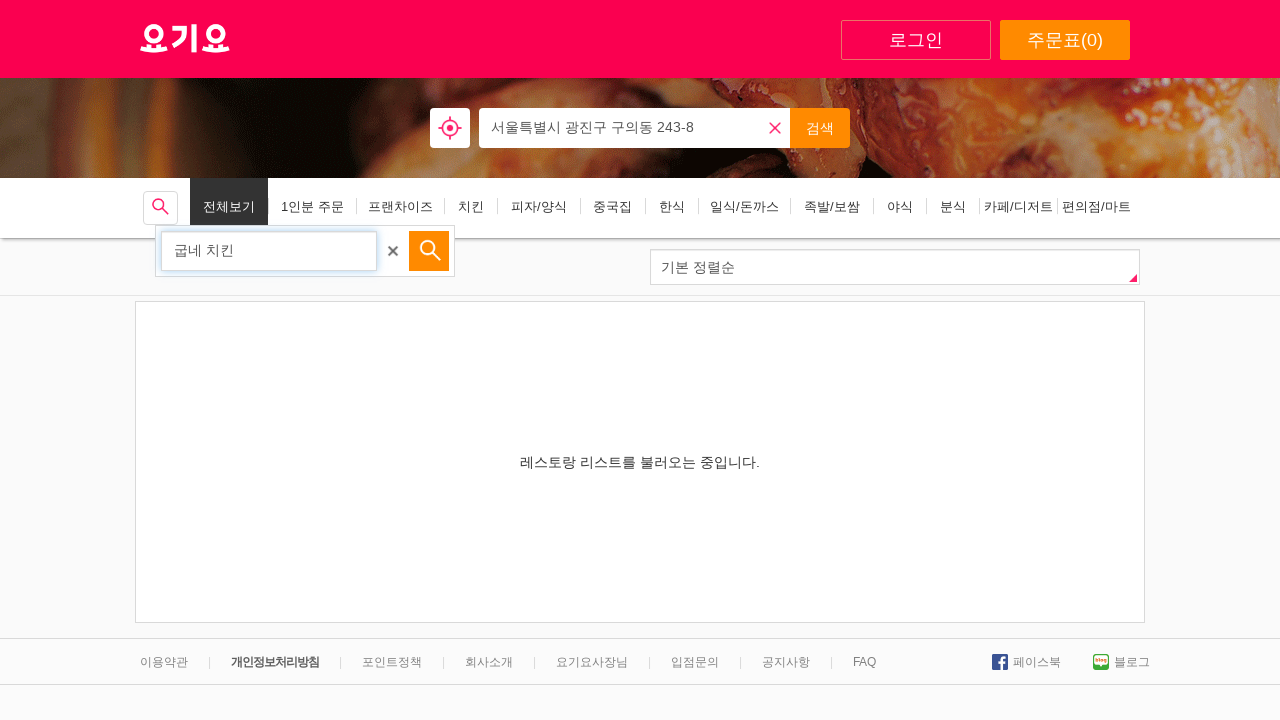

Clicked category search button to search for Goobne Chicken at (429, 251) on #category_search_button
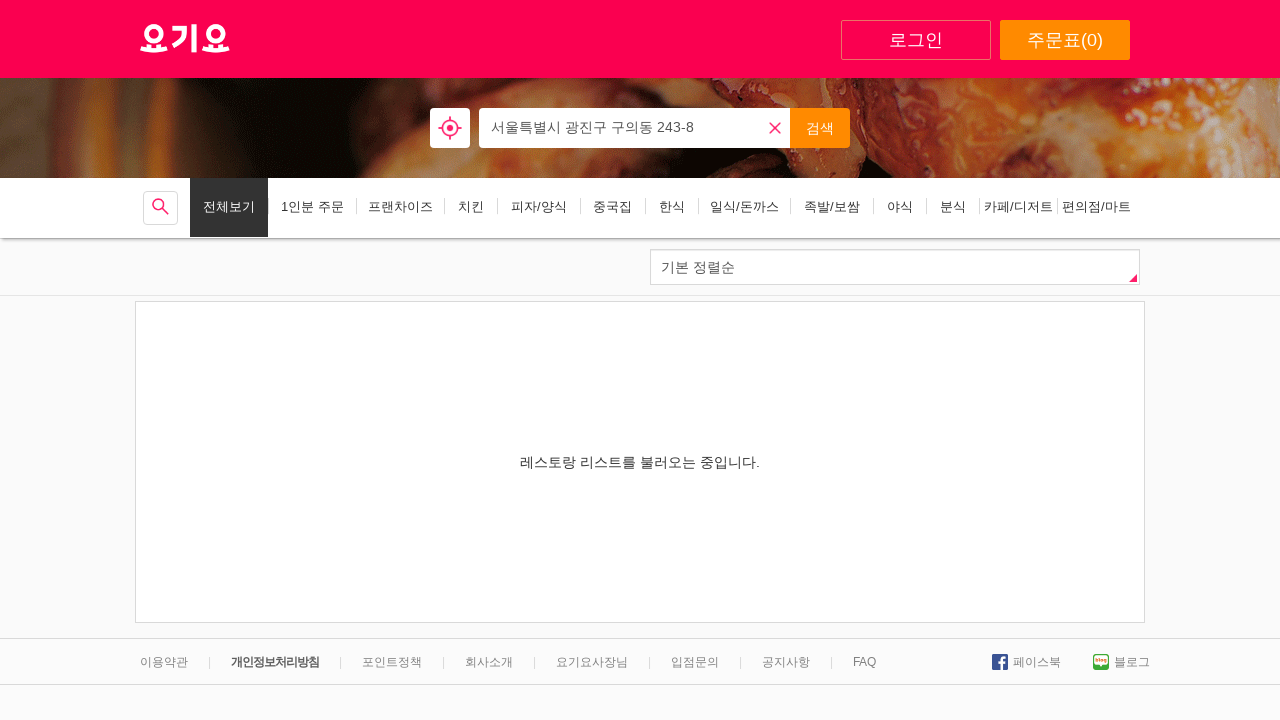

Restaurant search results loaded
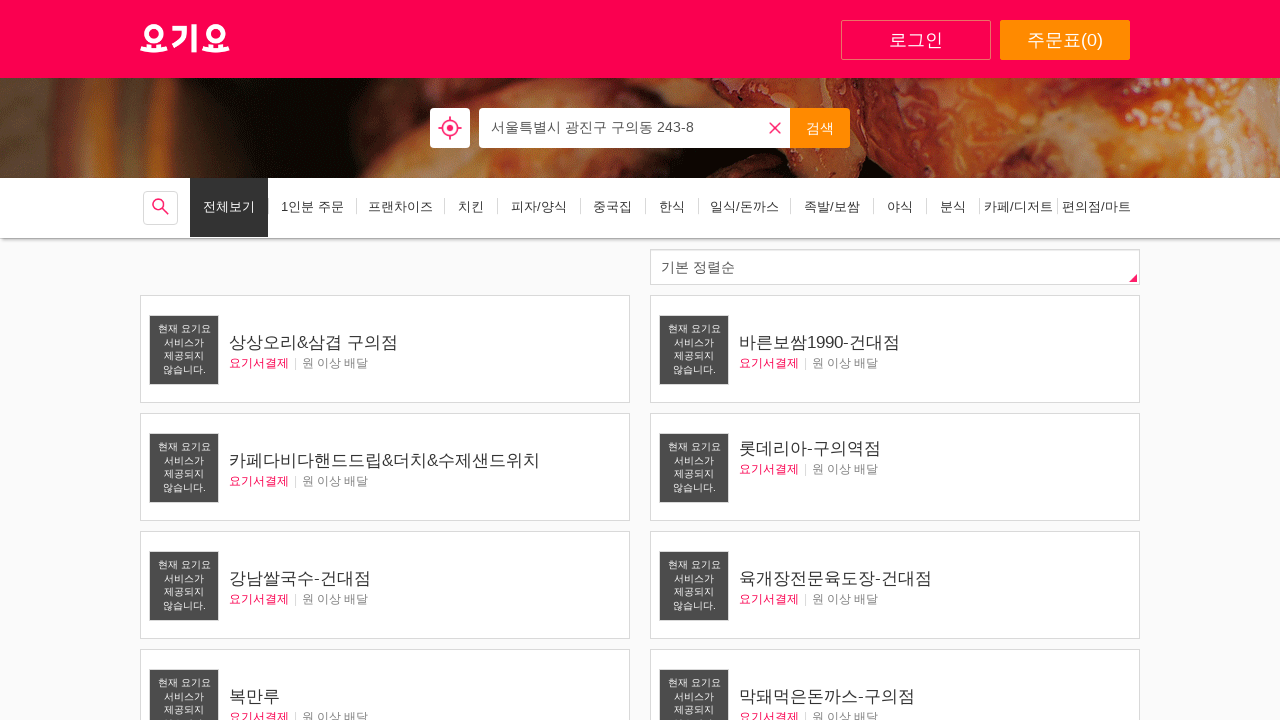

Scrolled down to load all search results
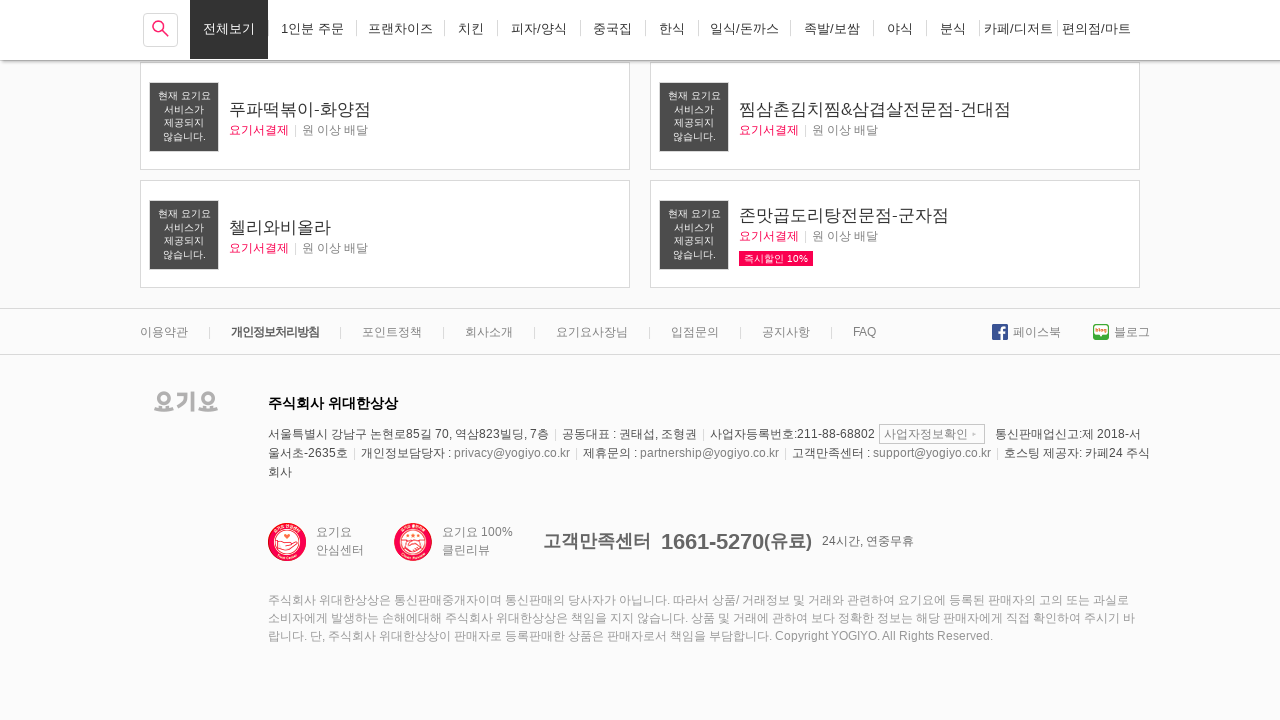

First store result appeared
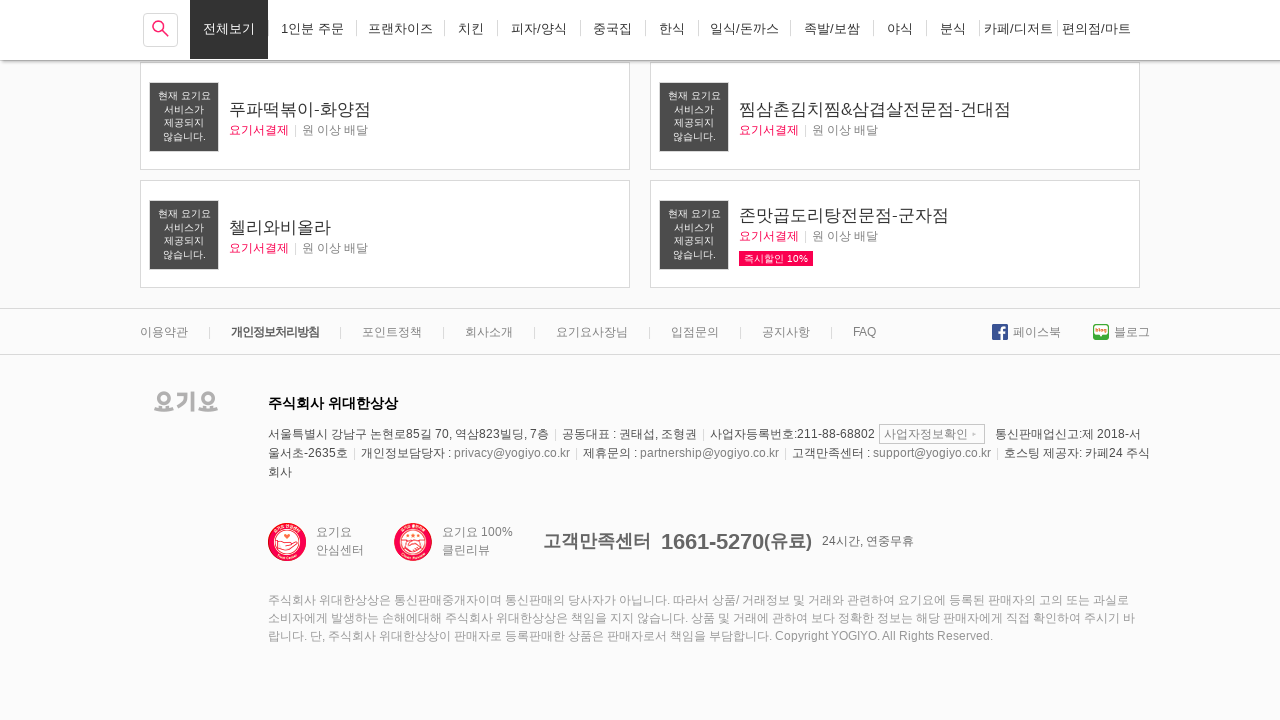

Clicked on first Goobne Chicken store result at (385, 293) on xpath=//*[@id="content"]/div/div[5]/div/div/div[1]
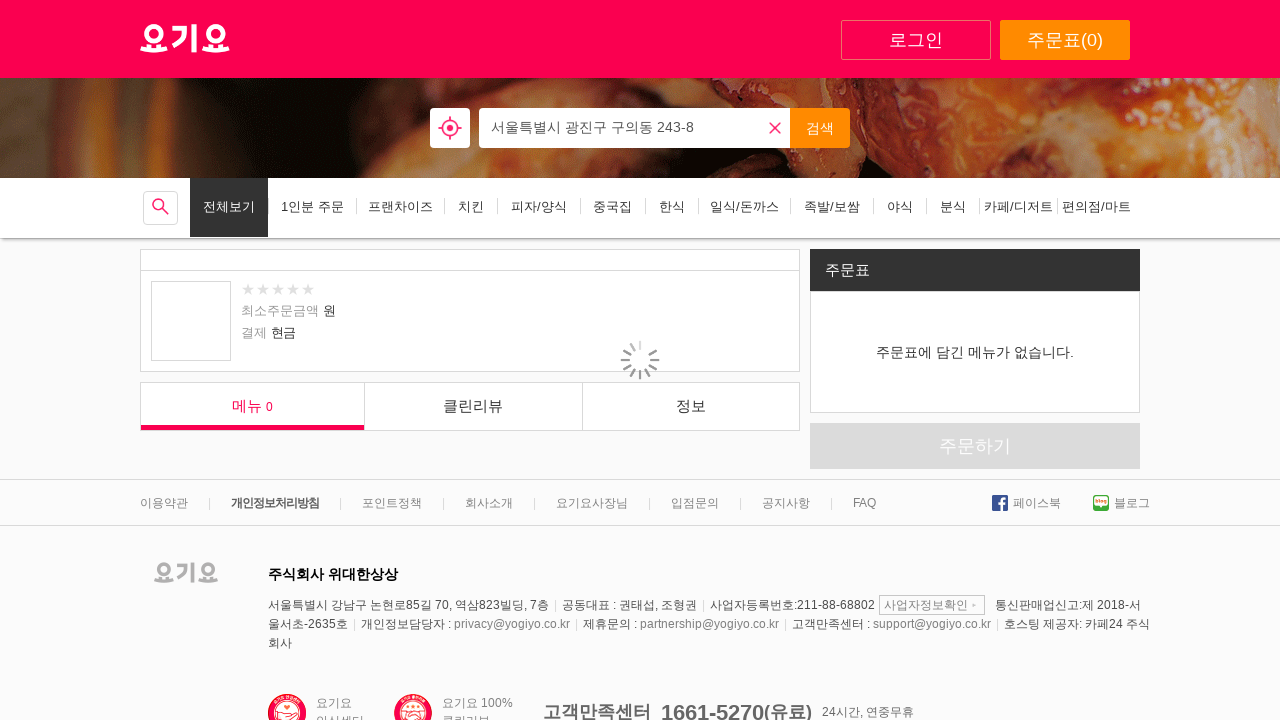

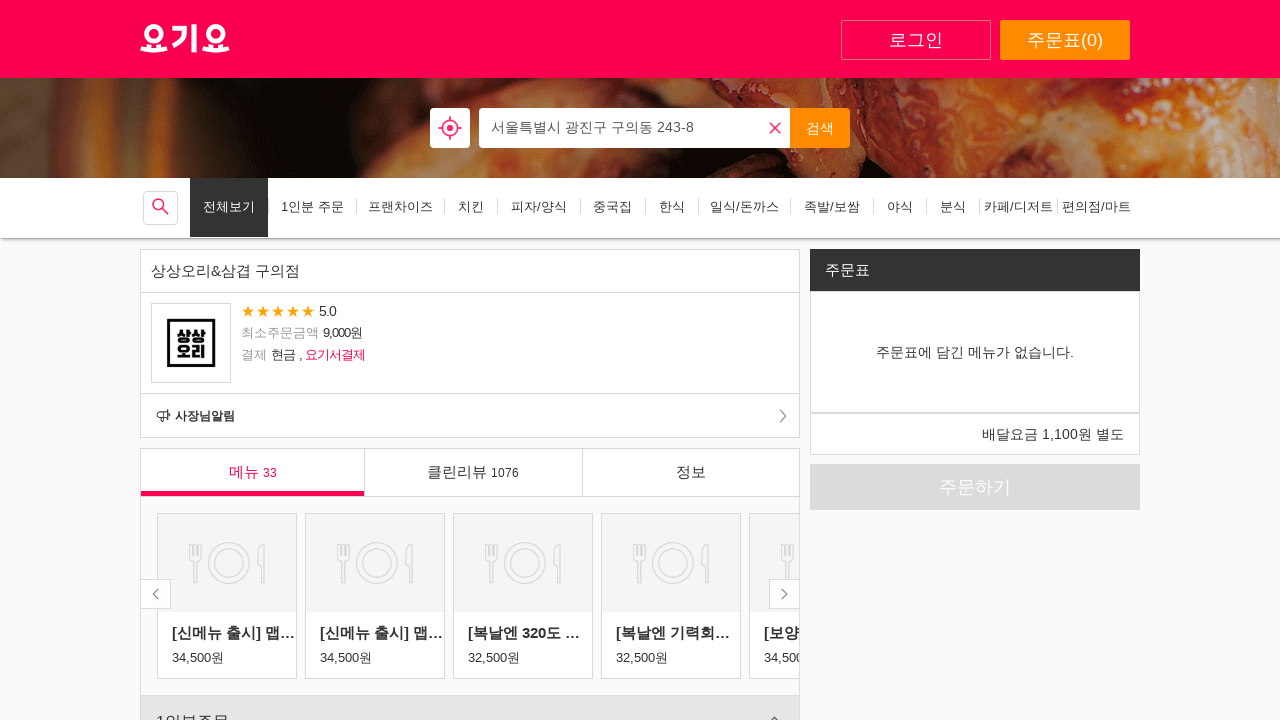